Tests drag and drop functionality by dragging element A to element B's position

Starting URL: http://the-internet.herokuapp.com/

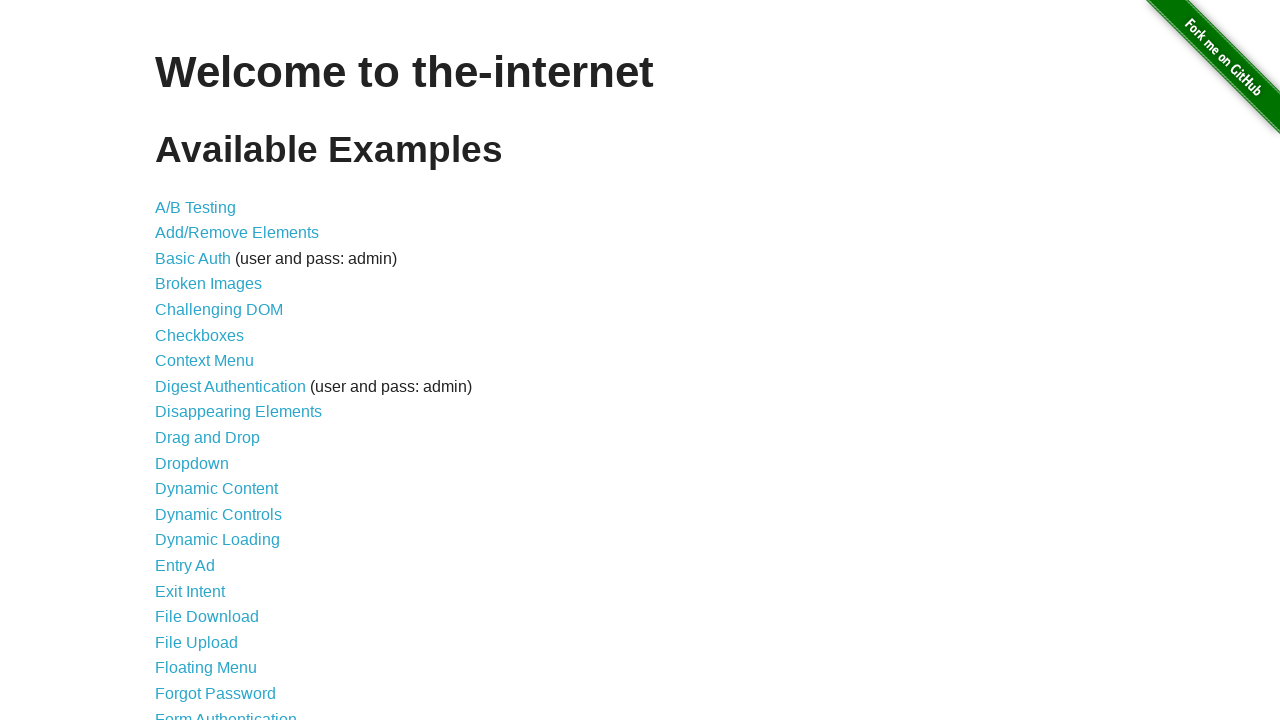

Clicked on 'Drag and Drop' link to navigate to test page at (208, 438) on text=Drag and Drop
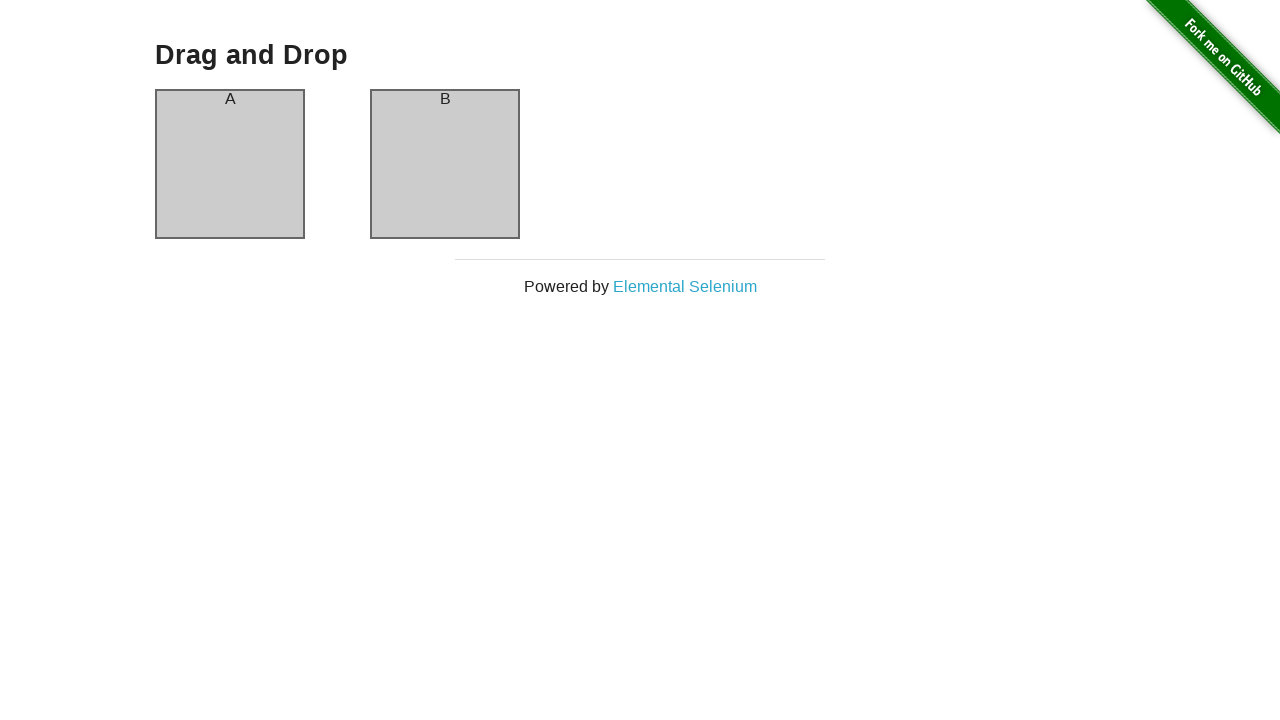

Located source element (column-a)
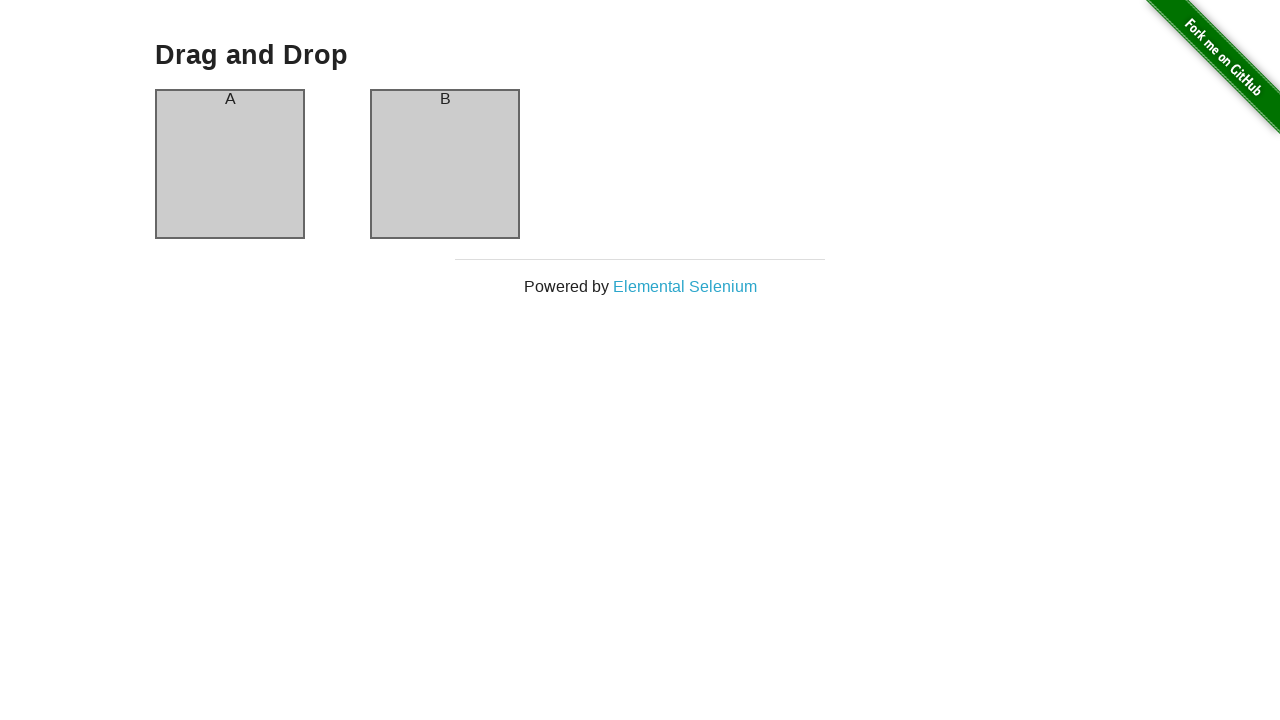

Located target element (column-b)
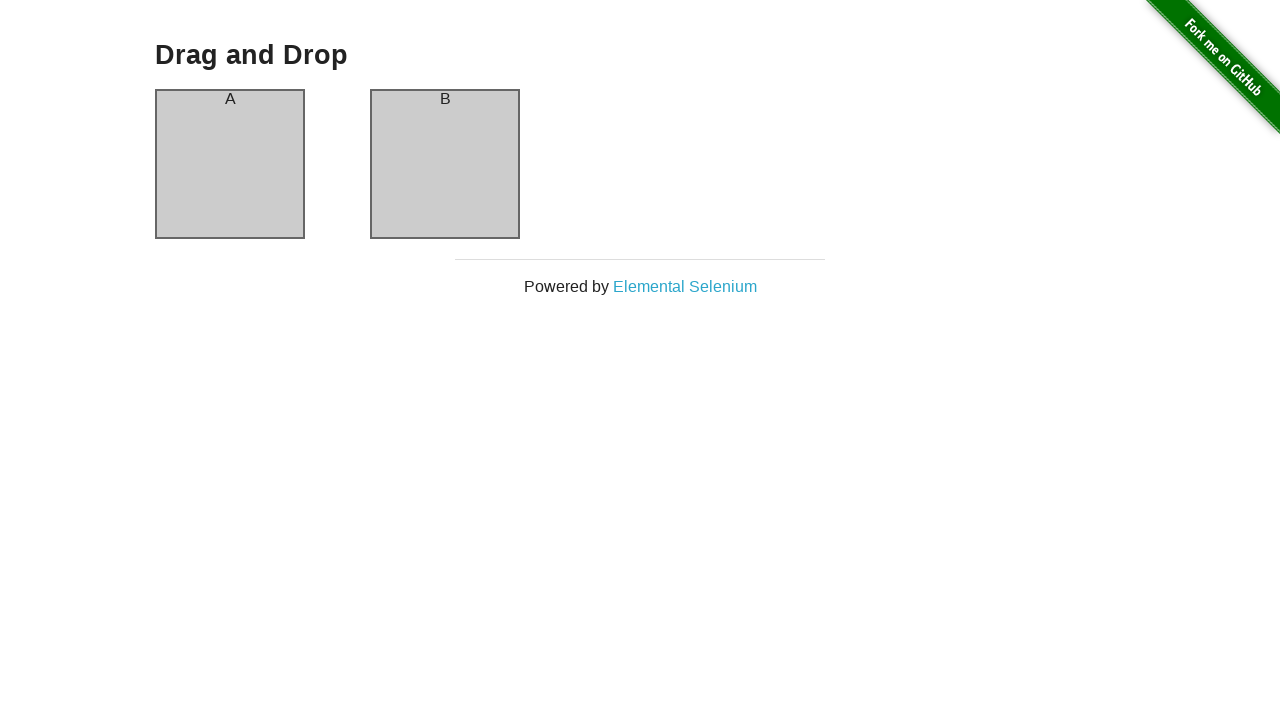

Dragged element A to element B's position at (445, 164)
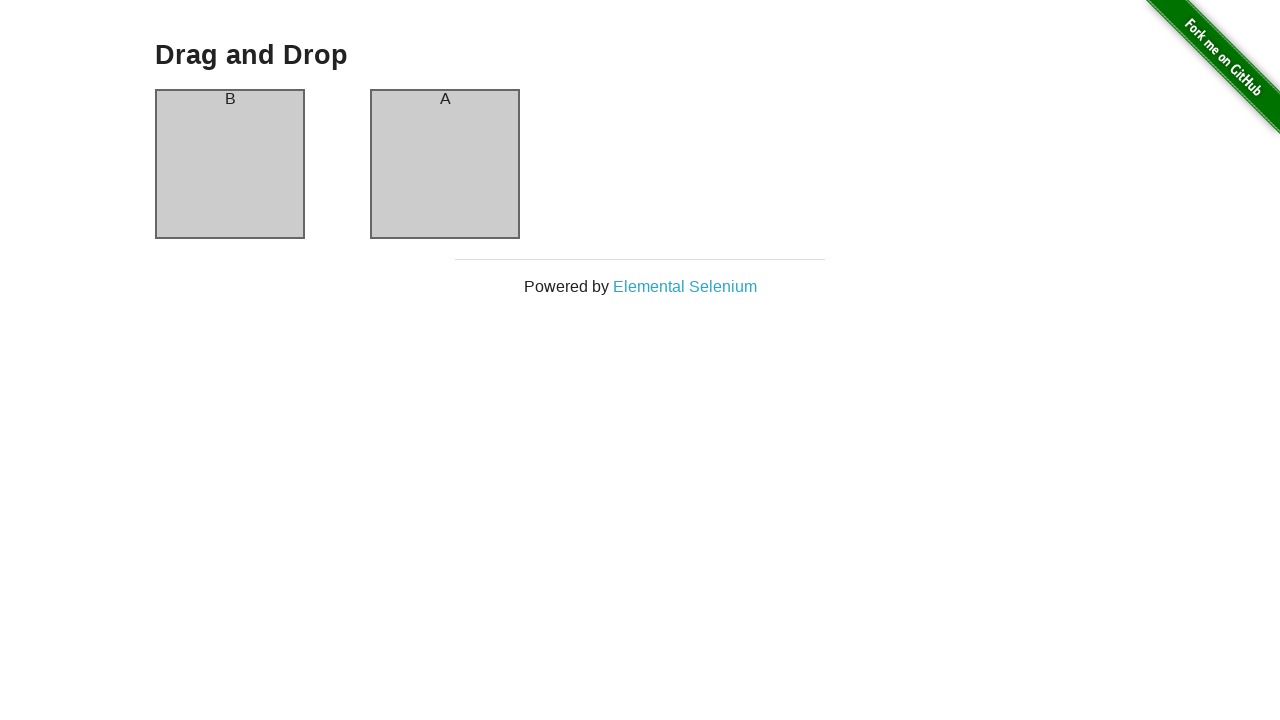

Verified that source element header now contains 'B'
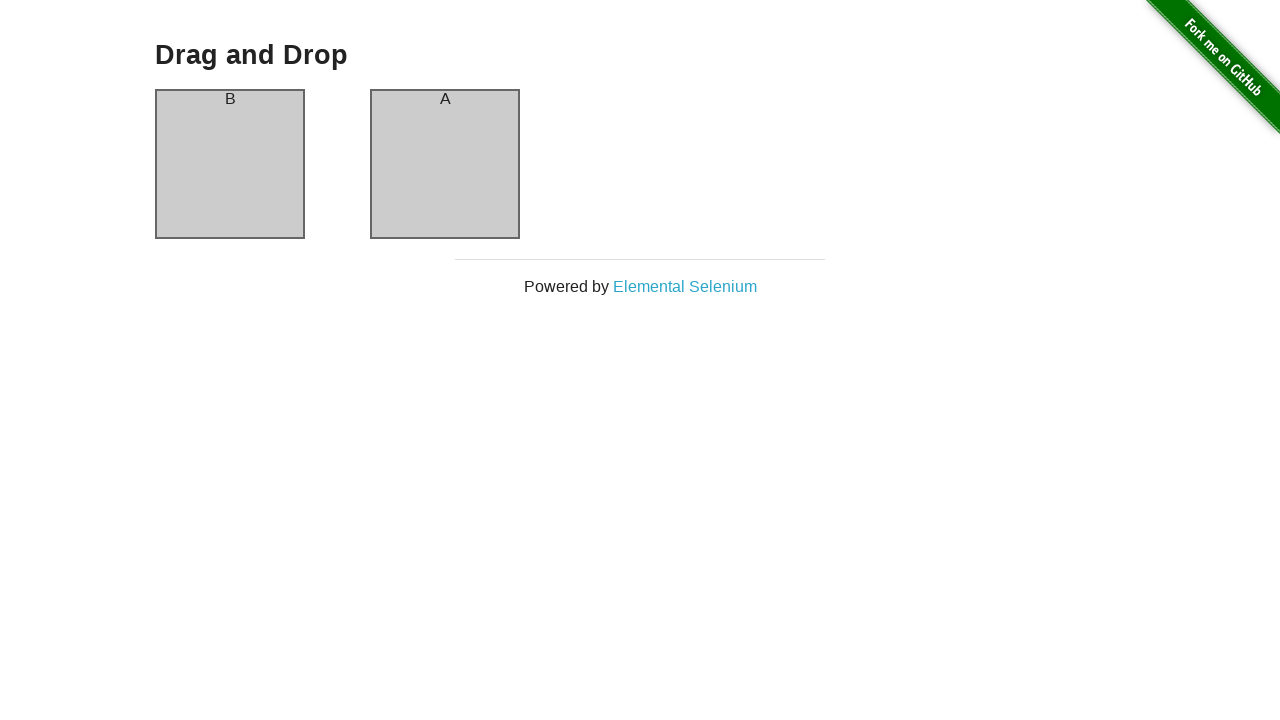

Verified that target element header now contains 'A' - drag and drop successful
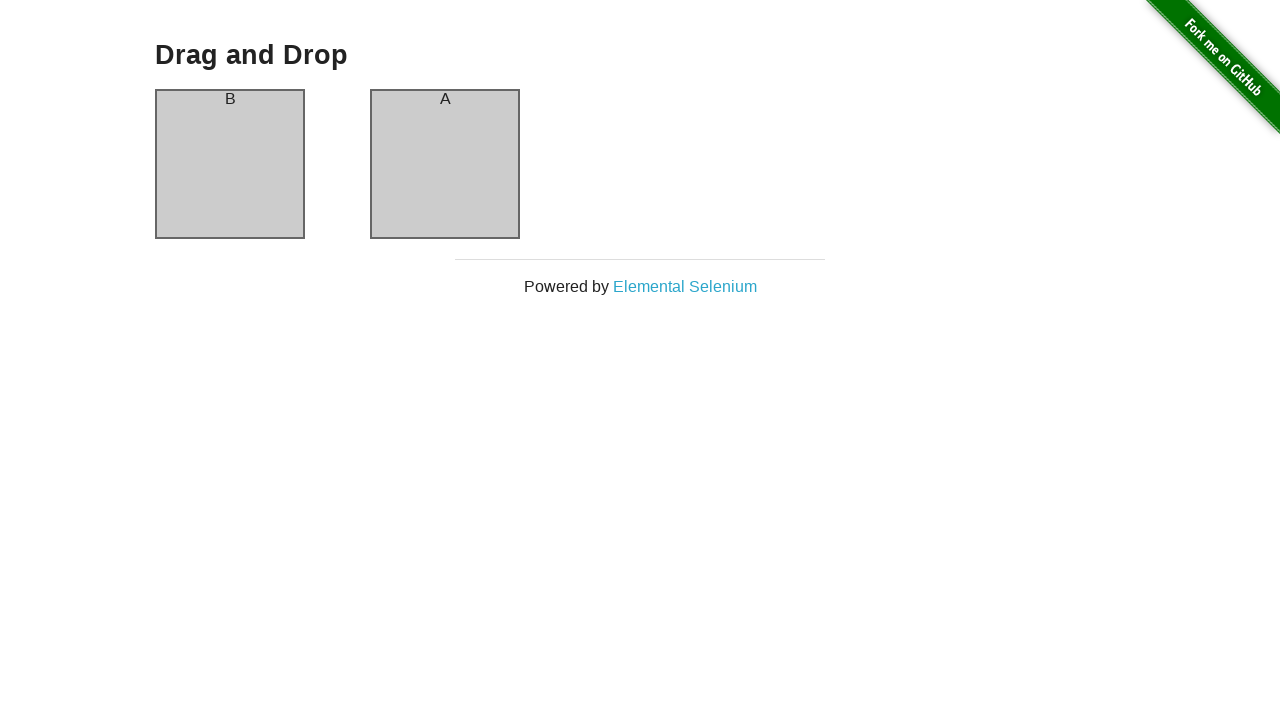

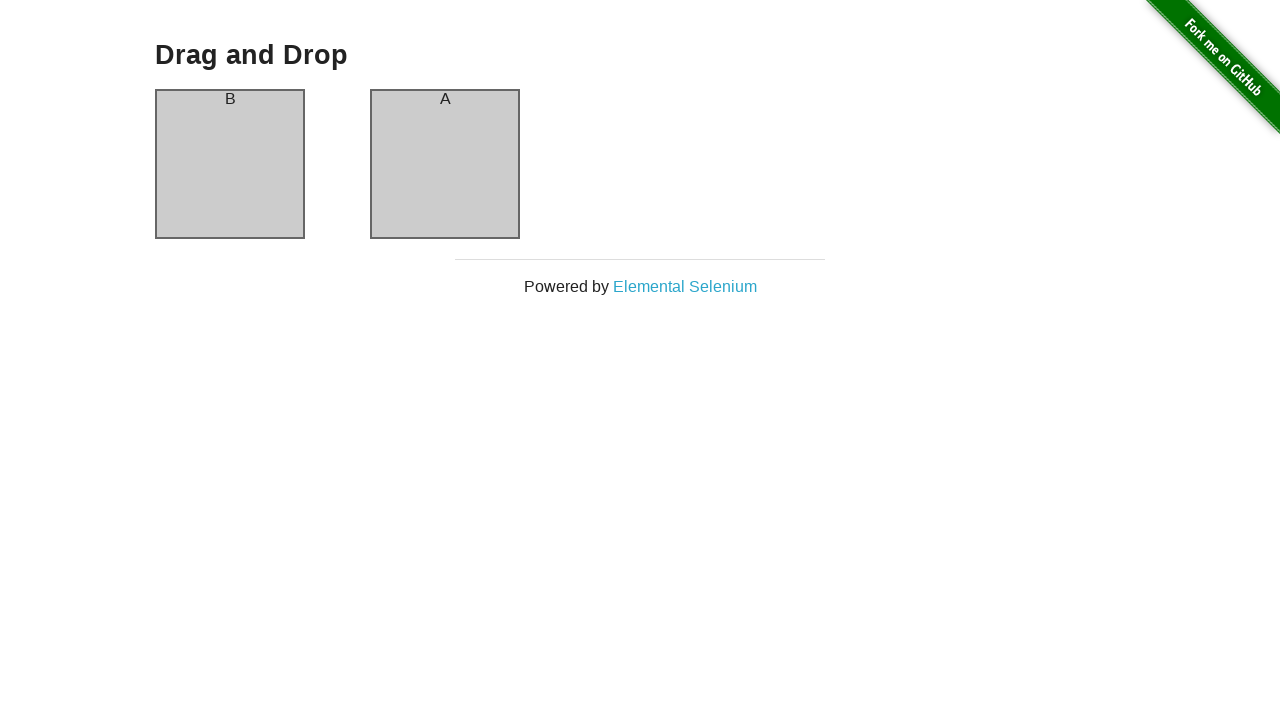